Tests vnk.edu.vn by closing a popup if present and navigating to the course list page

Starting URL: https://vnk.edu.vn/

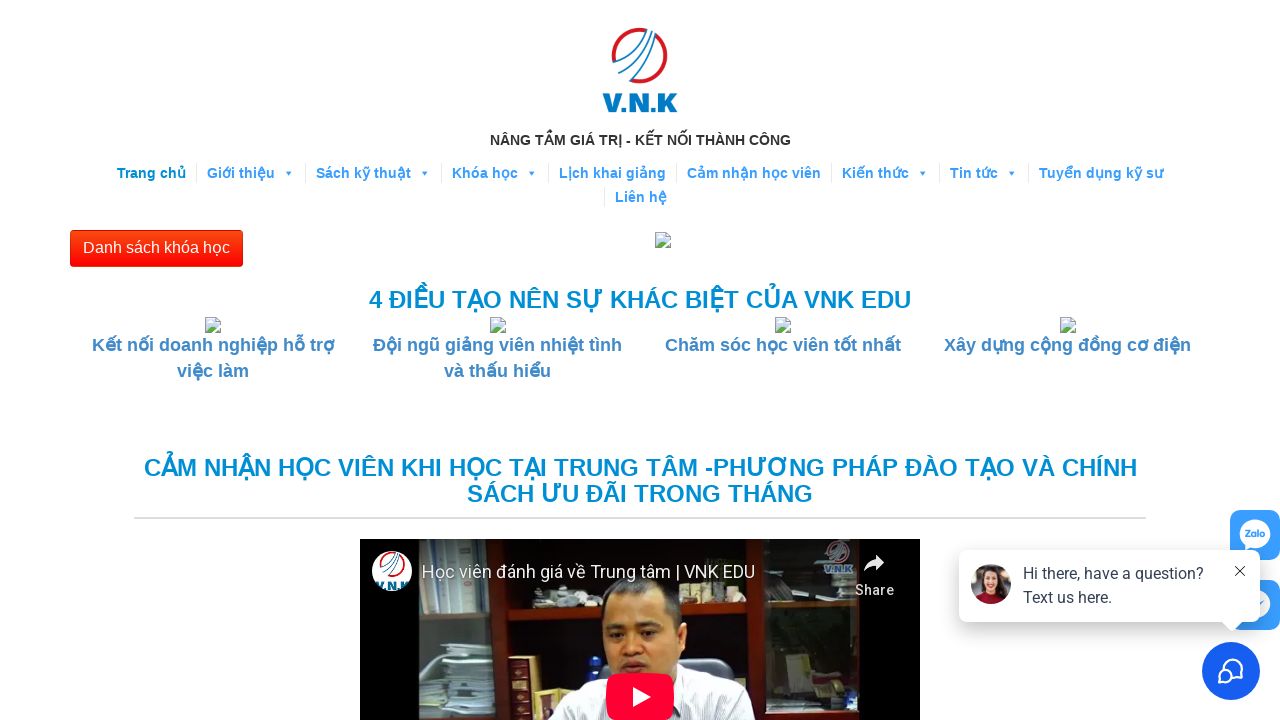

Waited 20 seconds for page to load
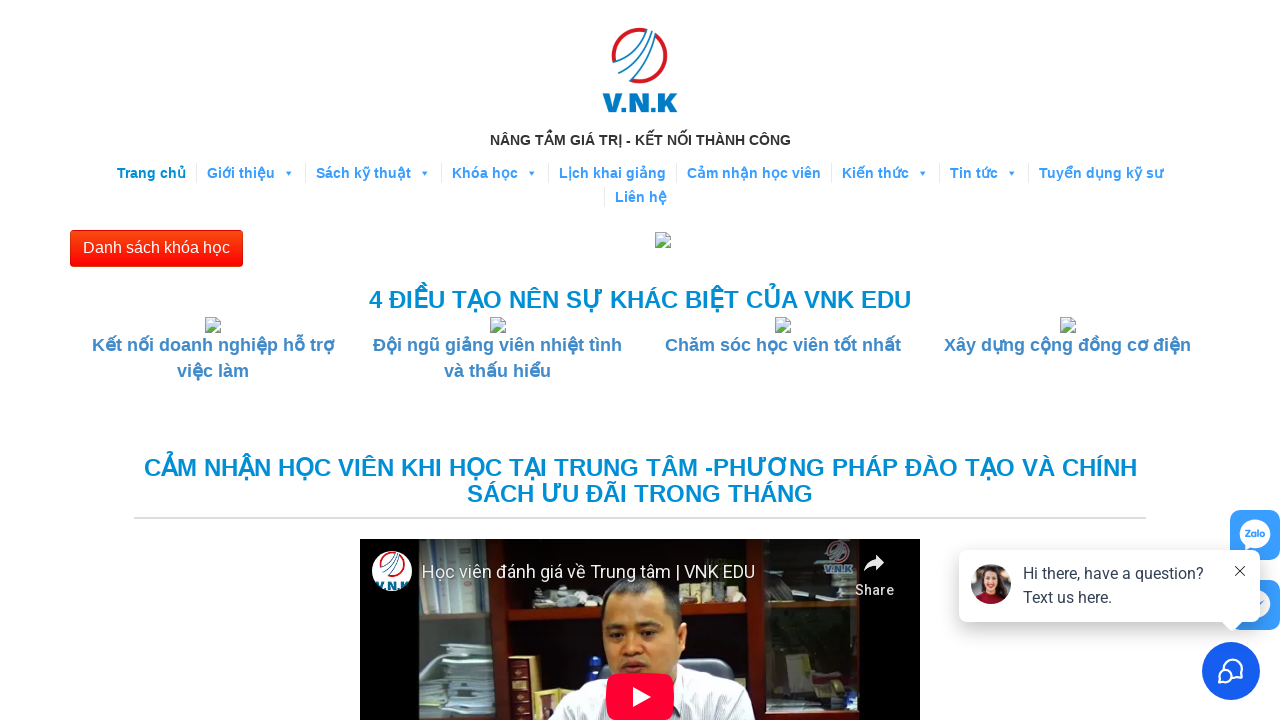

Clicked on course list button at (156, 248) on xpath=//button[text()='Danh sách khóa học']
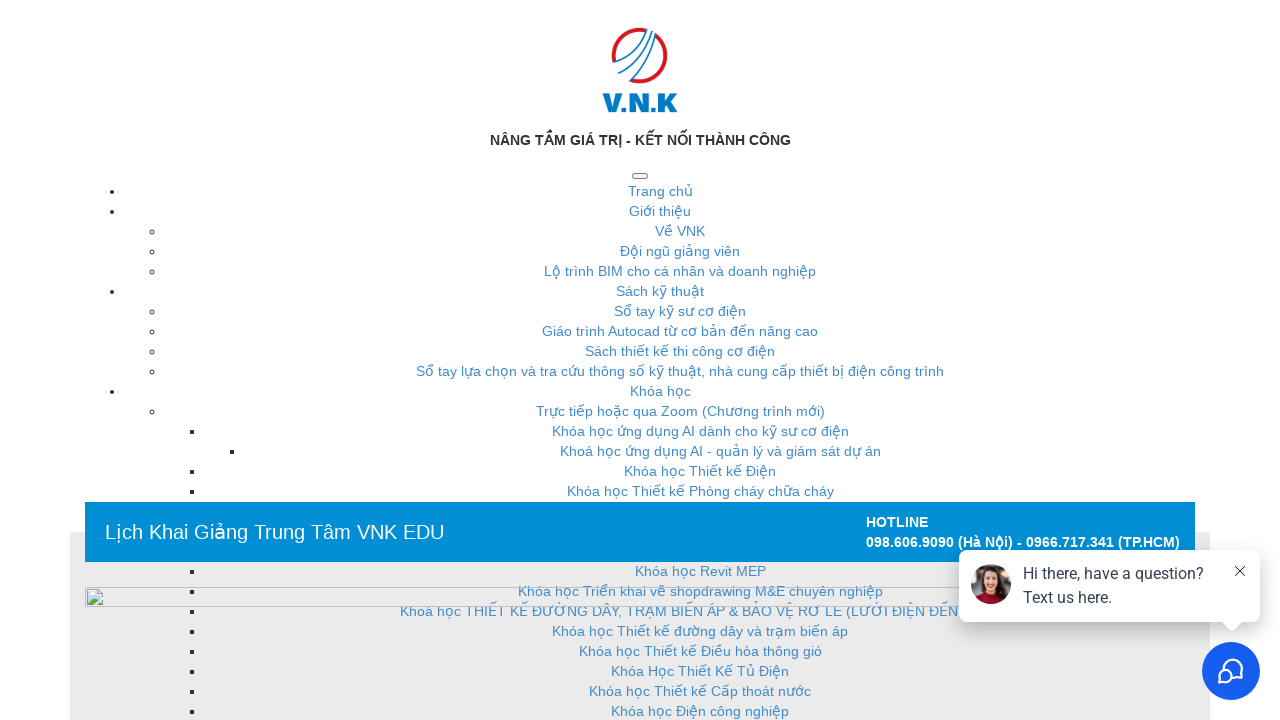

Waited 5 seconds for course list page to load
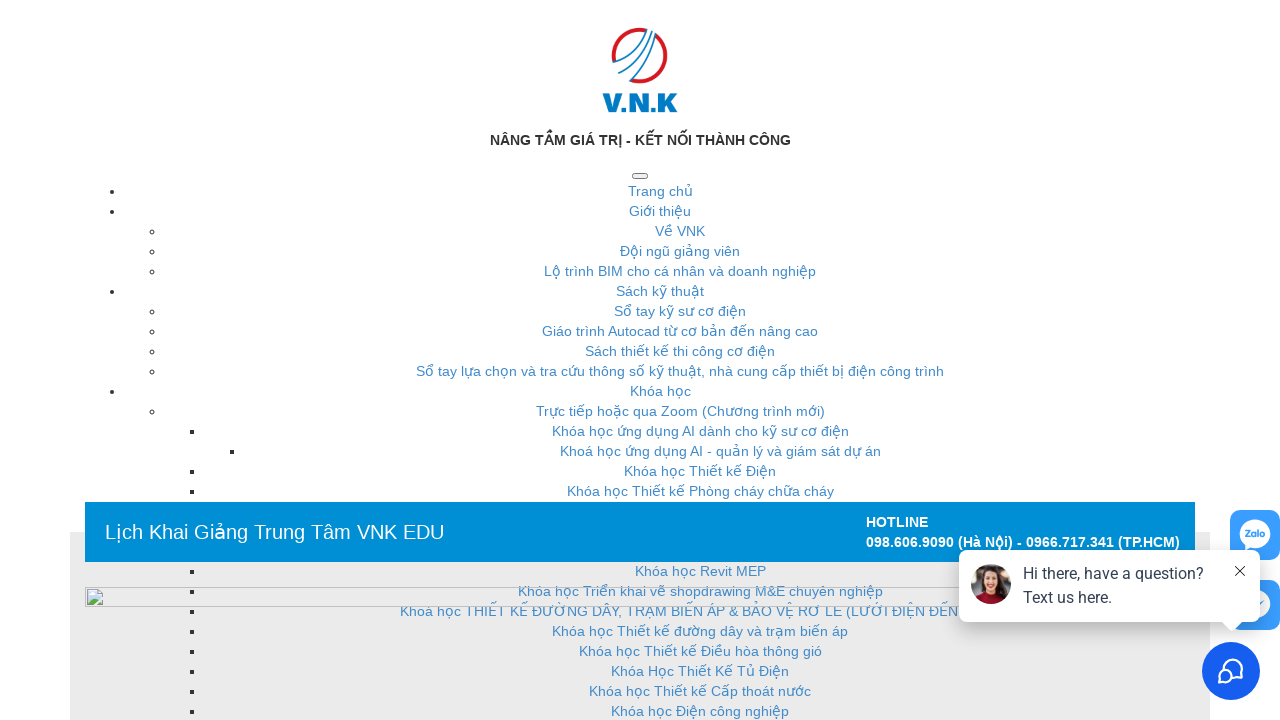

Verified page title matches expected value
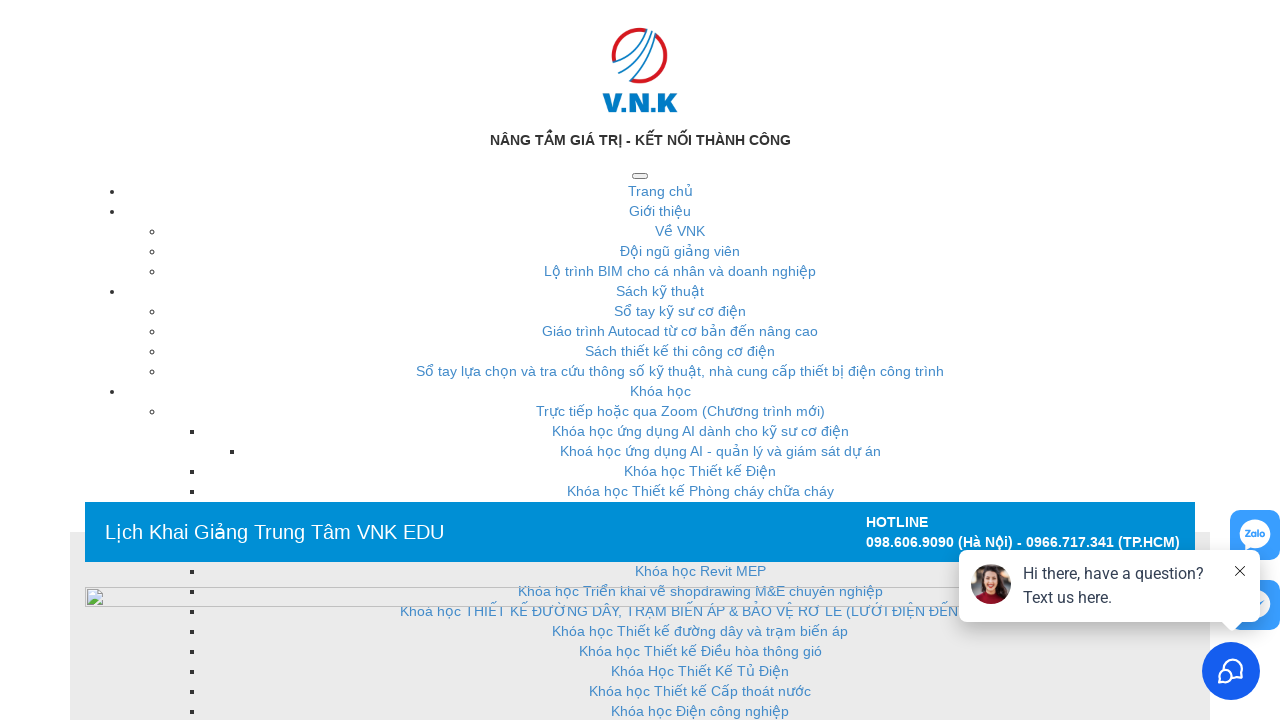

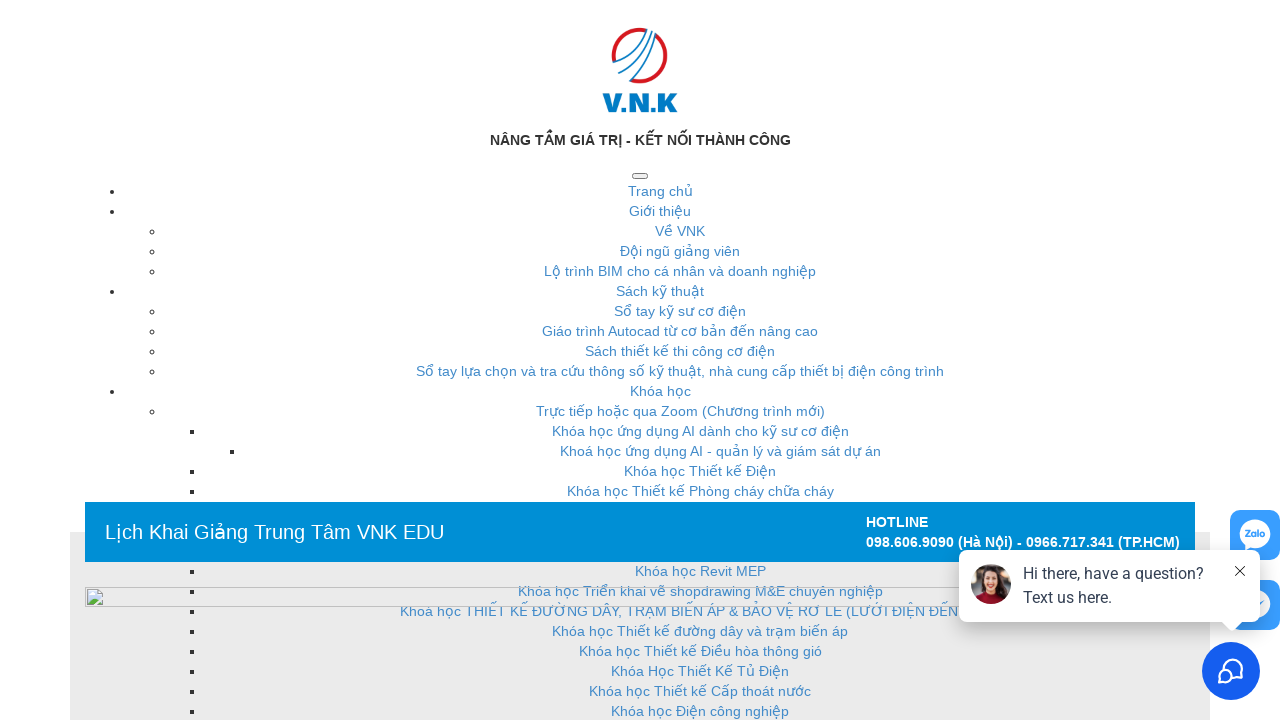